Tests firstName field validation with numeric input greater than 50 characters

Starting URL: https://buggy.justtestit.org/register

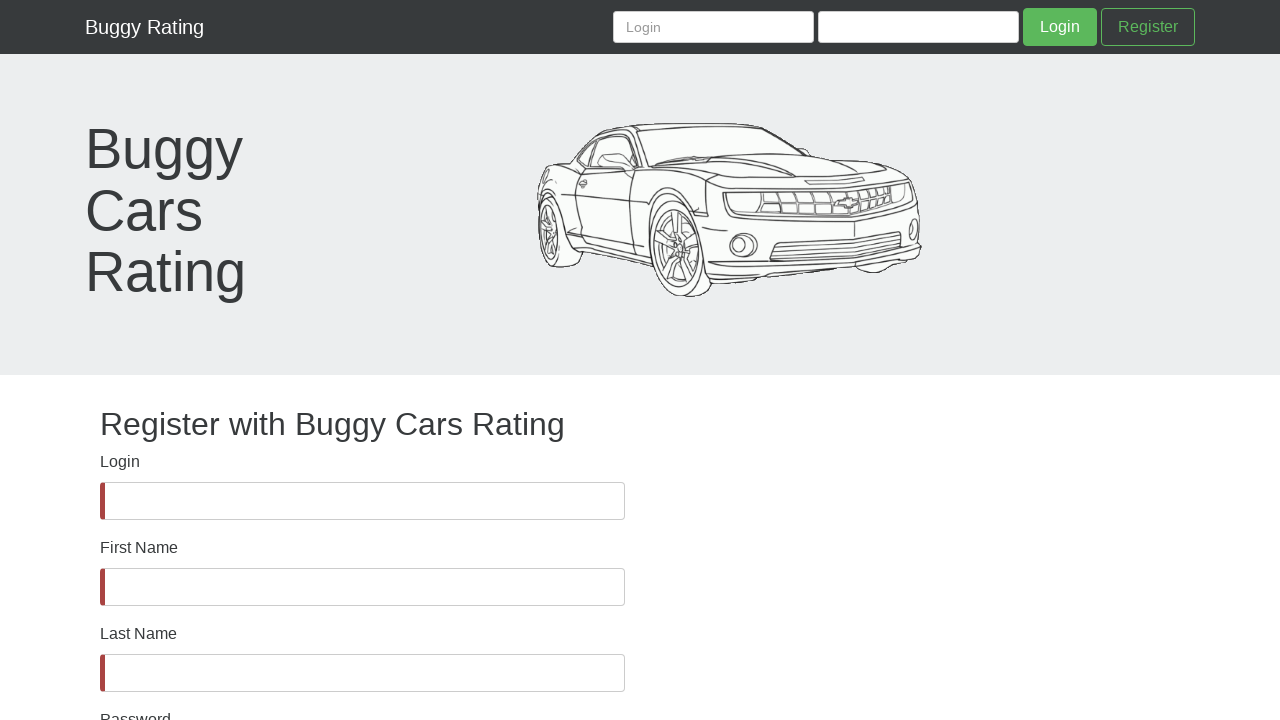

firstName field became visible
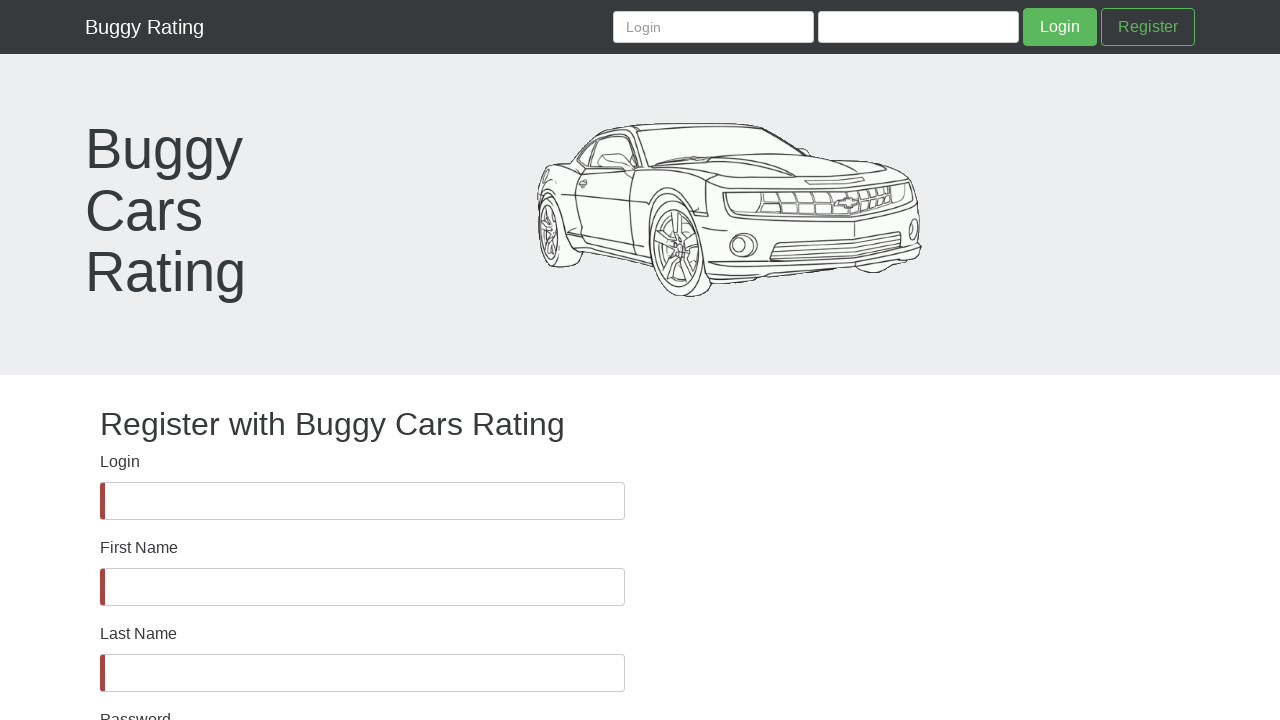

Filled firstName field with numeric string greater than 50 characters (85 digits) on #firstName
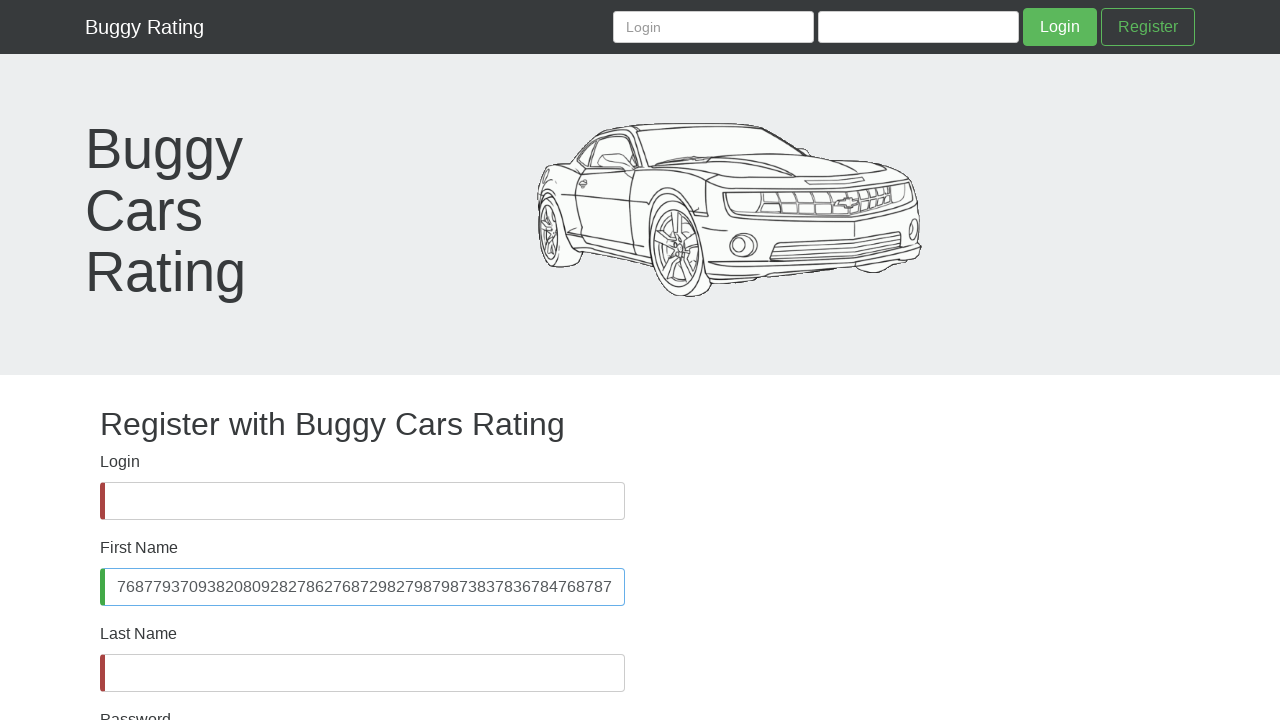

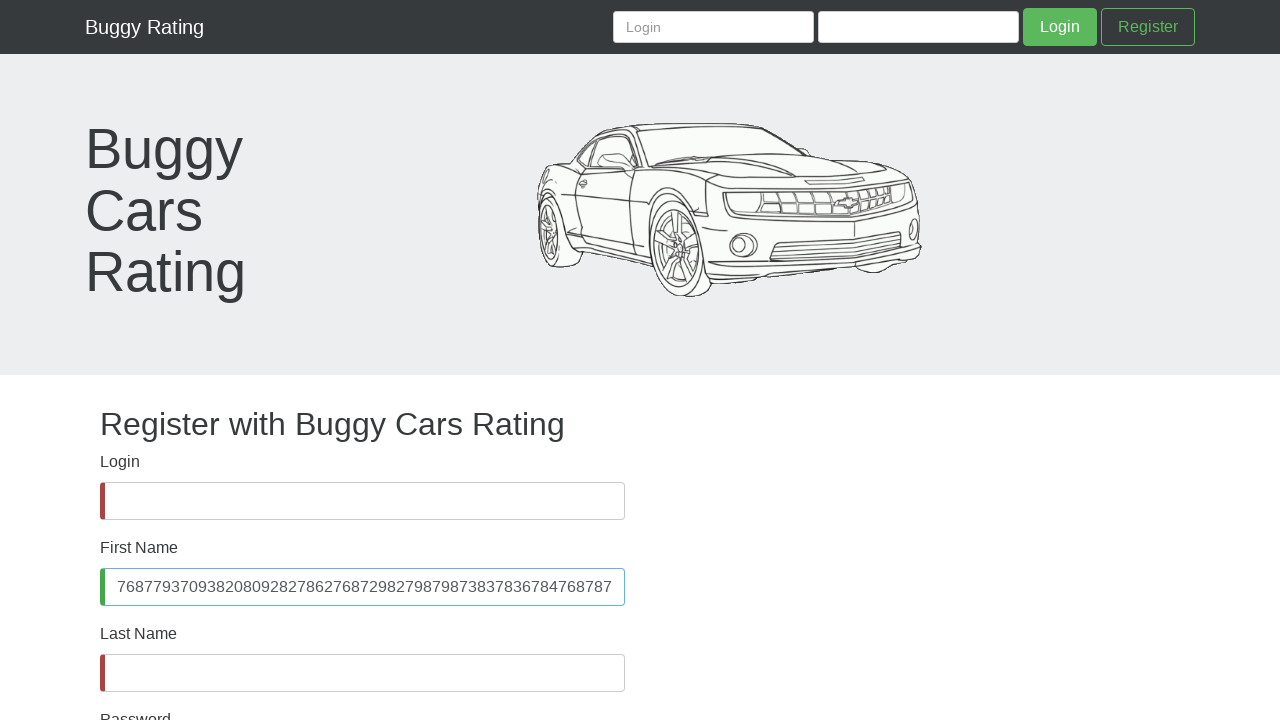